Tests the forgot password functionality by clicking the forgot password link, entering an email address, and submitting the password reset request form.

Starting URL: https://efficax-dental.ascend.com.sa/

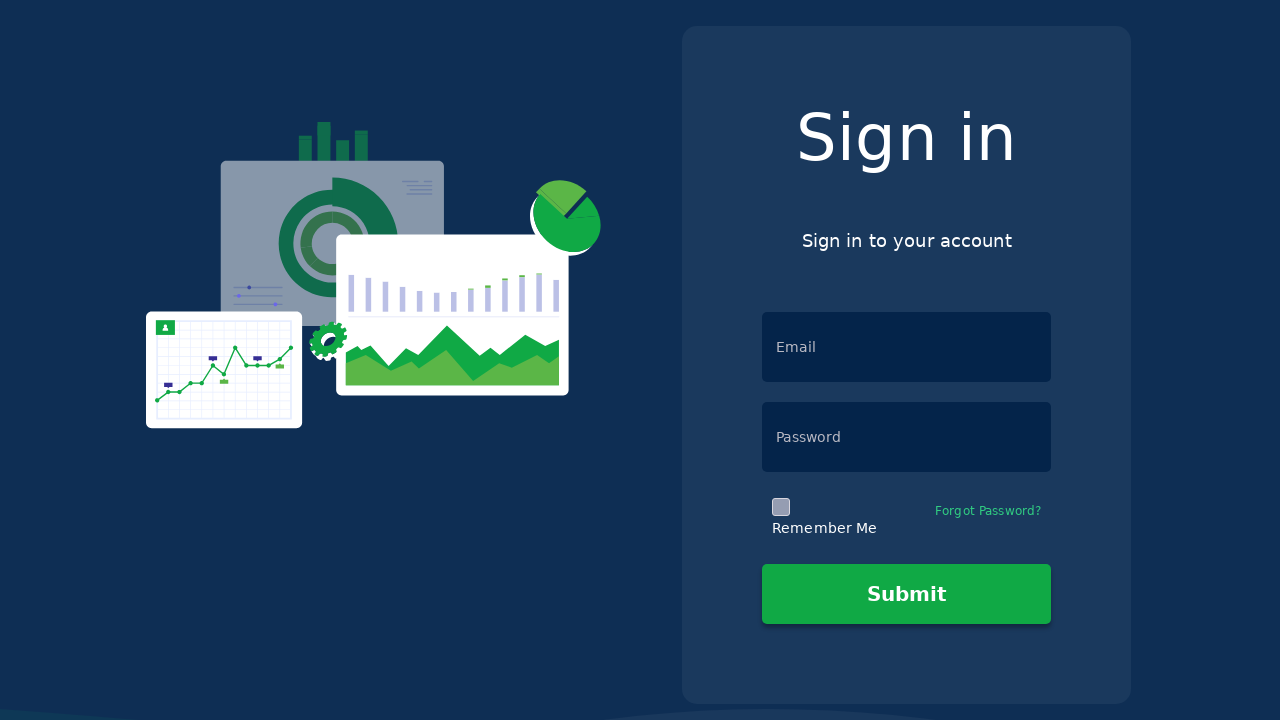

Efficax Dental login page loaded
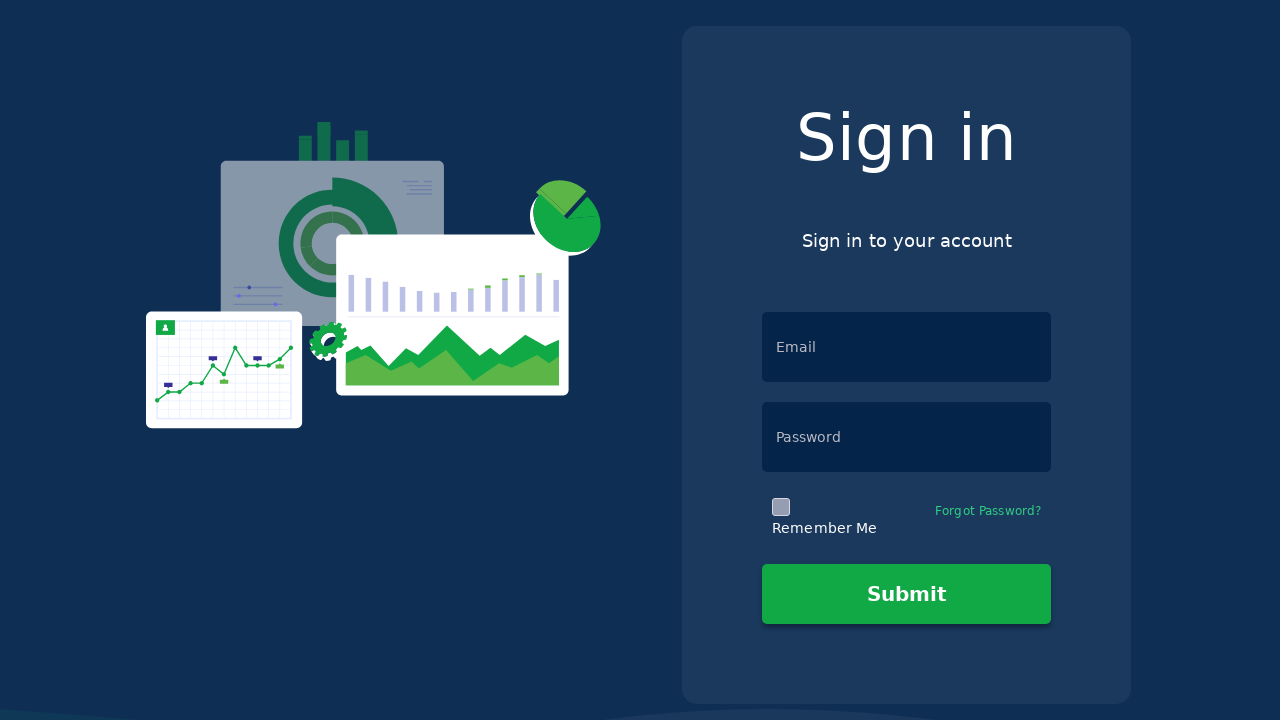

Clicked forgot password link at (988, 517) on xpath=/html/body/div[1]/div[1]/div/div/div/div/div[1]/div[2]/div/div/form/div/di
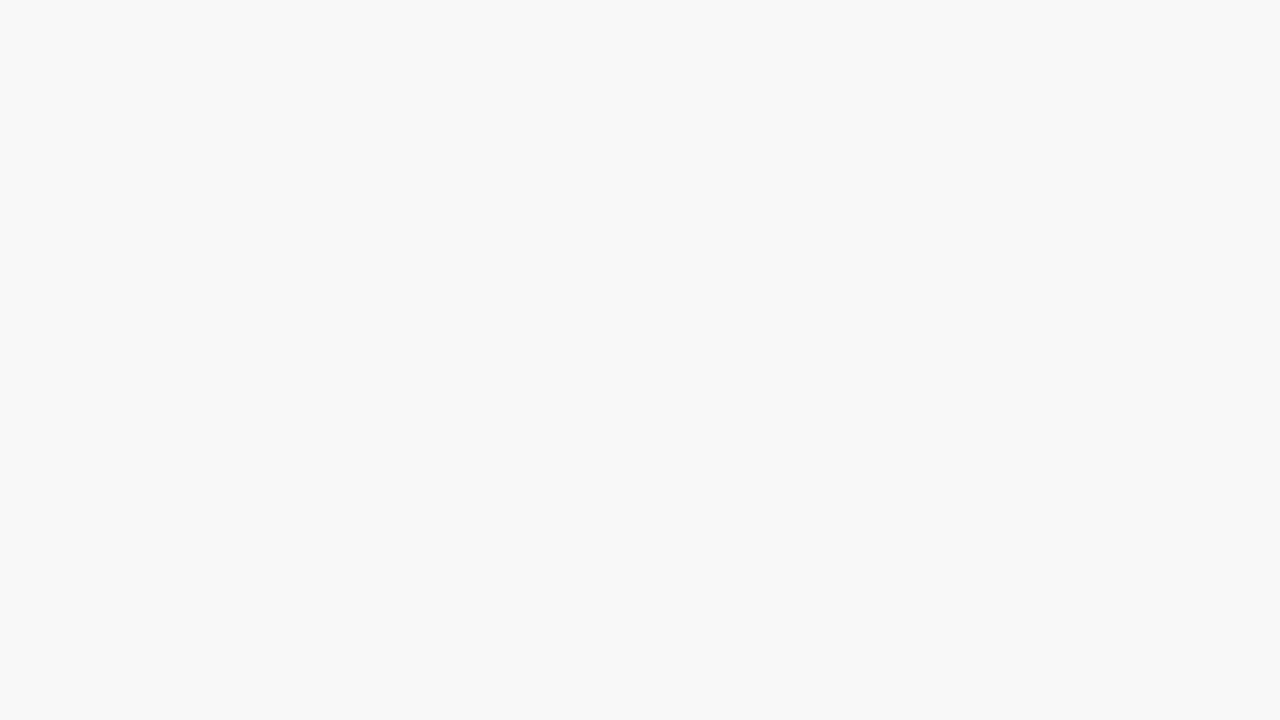

Forgot password page loaded
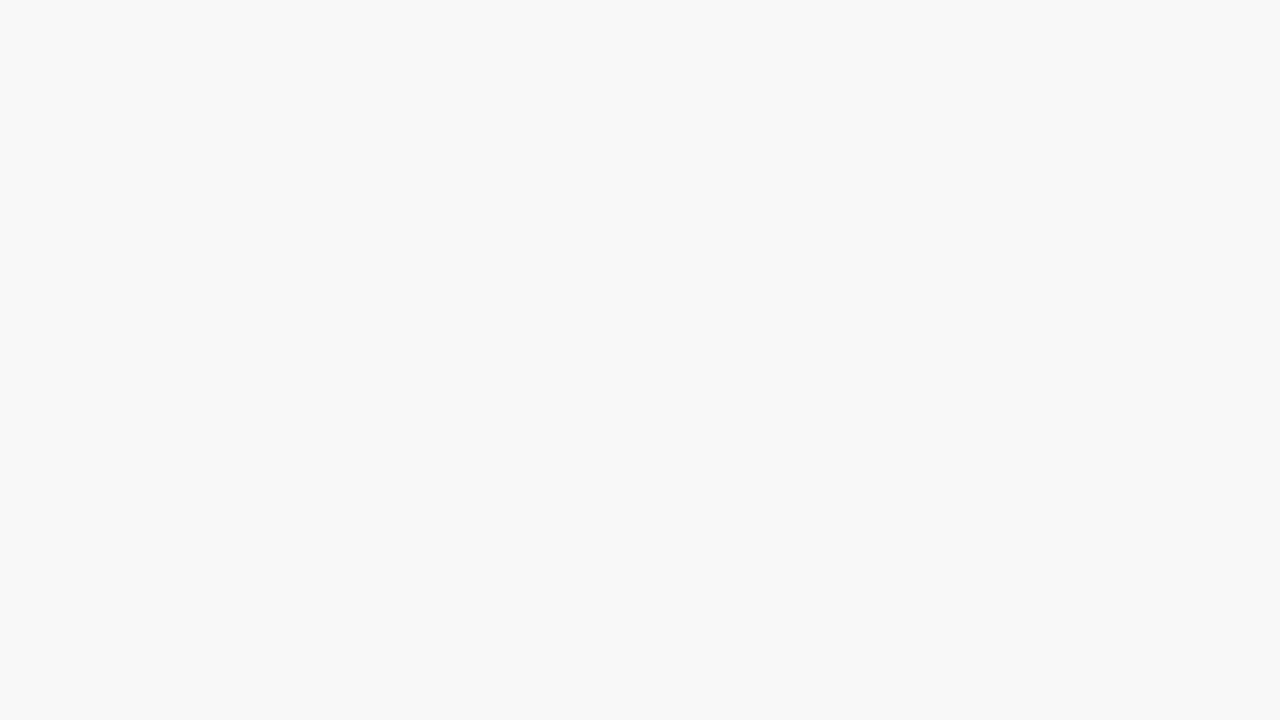

Entered email address 'maria.test@example.com' for password reset on xpath=//*[@id='root']/div[1]/div/div/div/div/div/div/div/div/form/div/div[2]/div
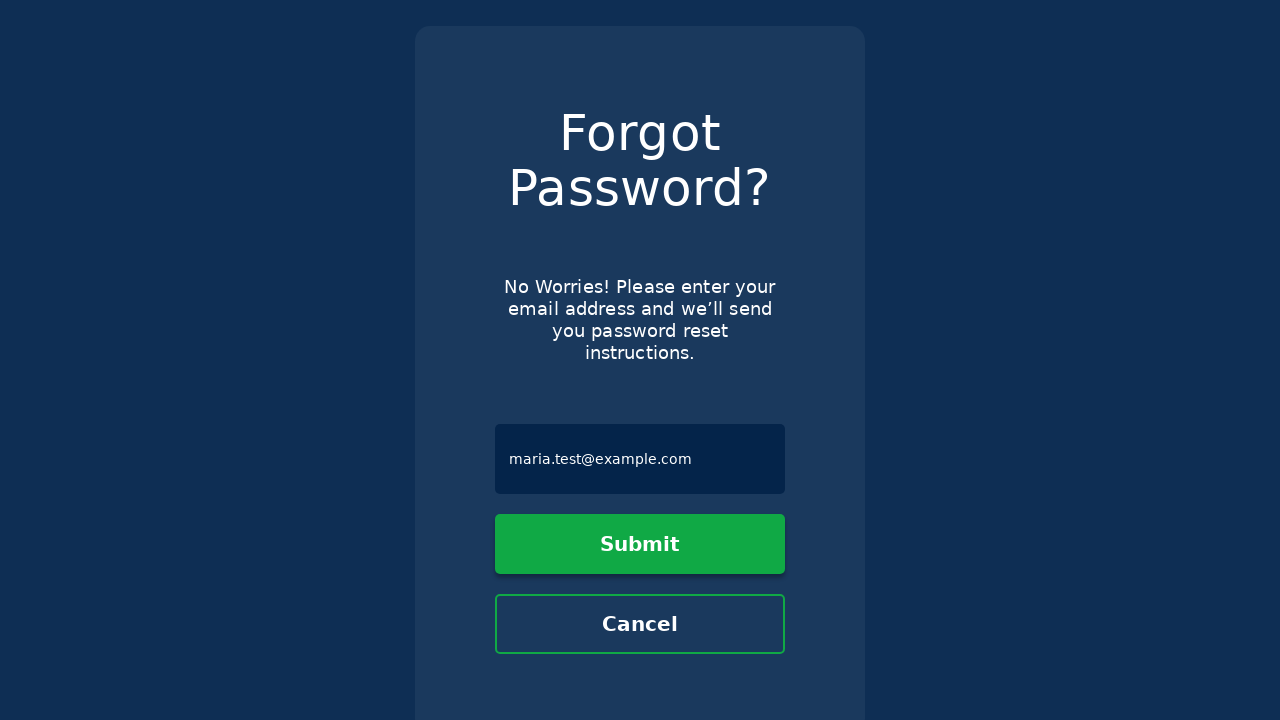

Clicked submit button to request password reset at (640, 544) on xpath=//*[@id='root']/div[1]/div/div/div/div/div/div/div/div/form/div/button[1]
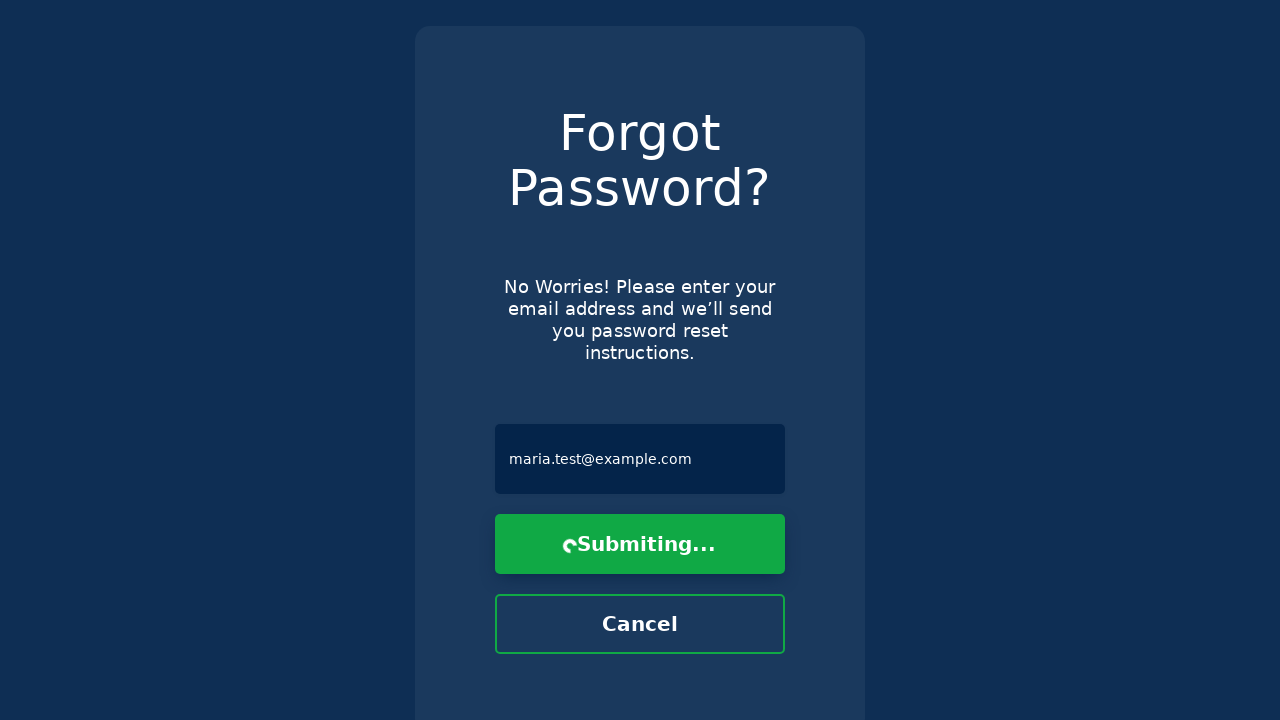

Password reset request submission completed
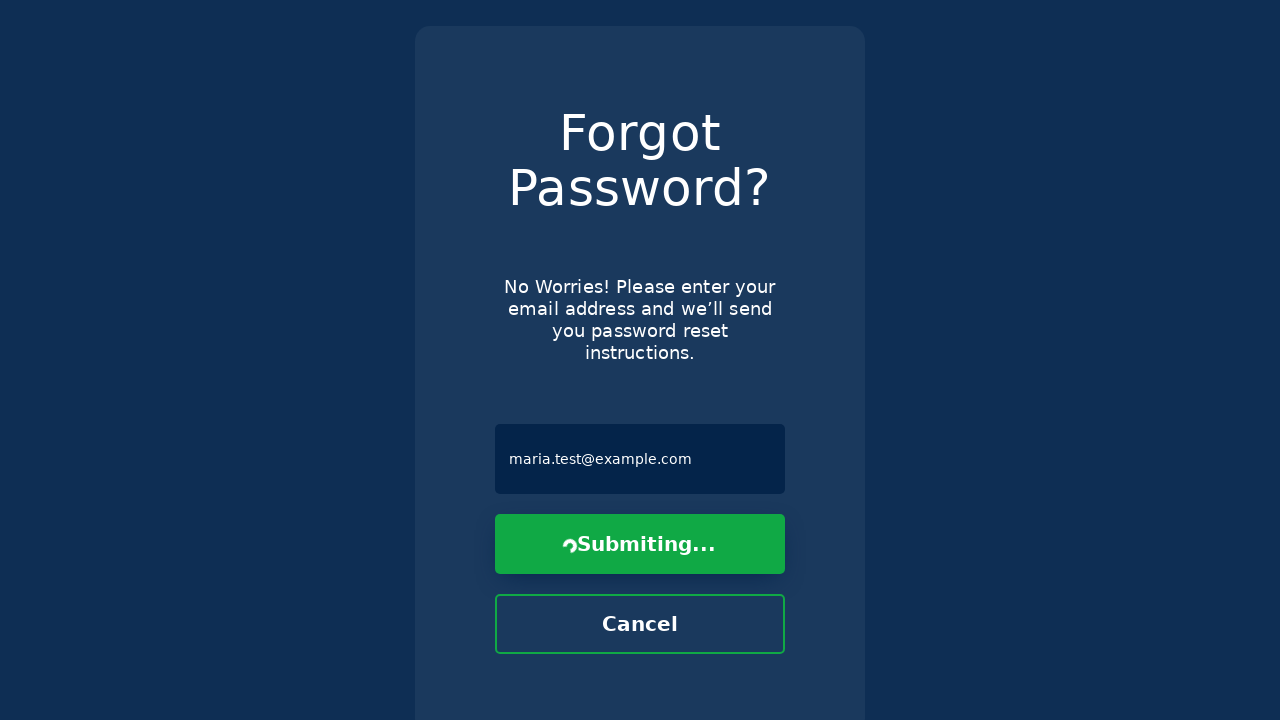

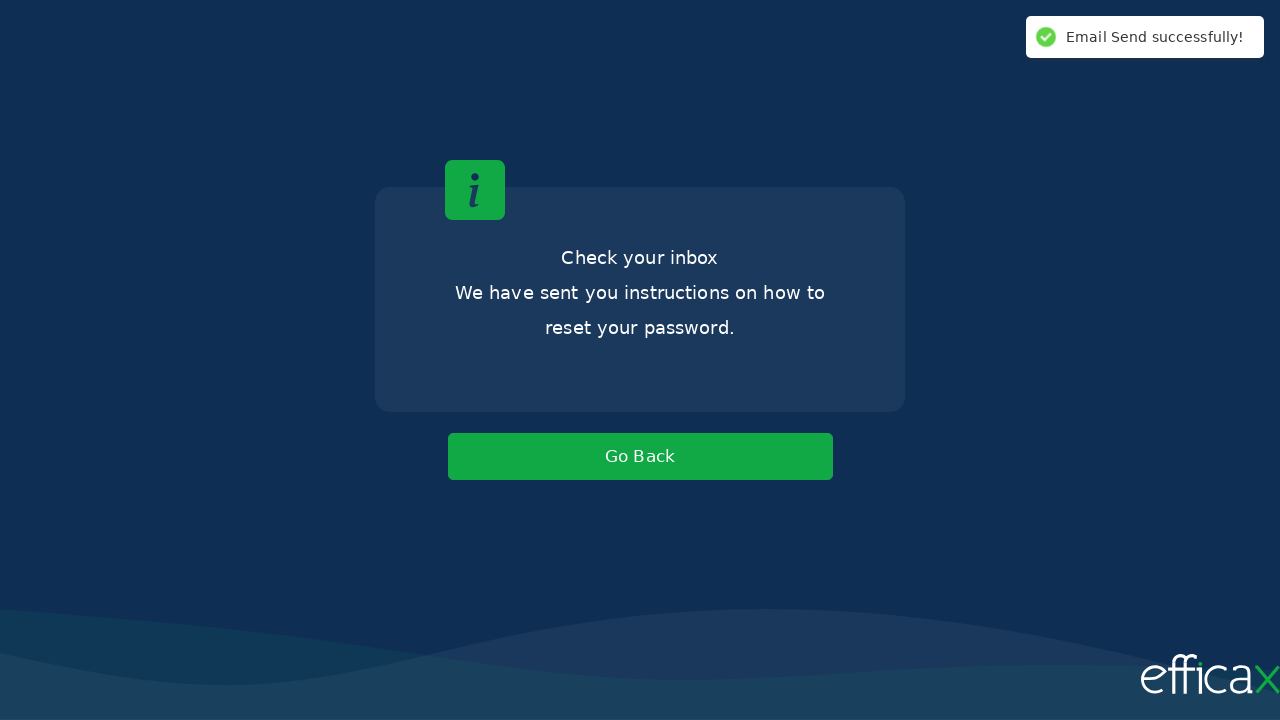